Navigates to Google Translate and enters Hebrew text in the source text area

Starting URL: https://translate.google.com/

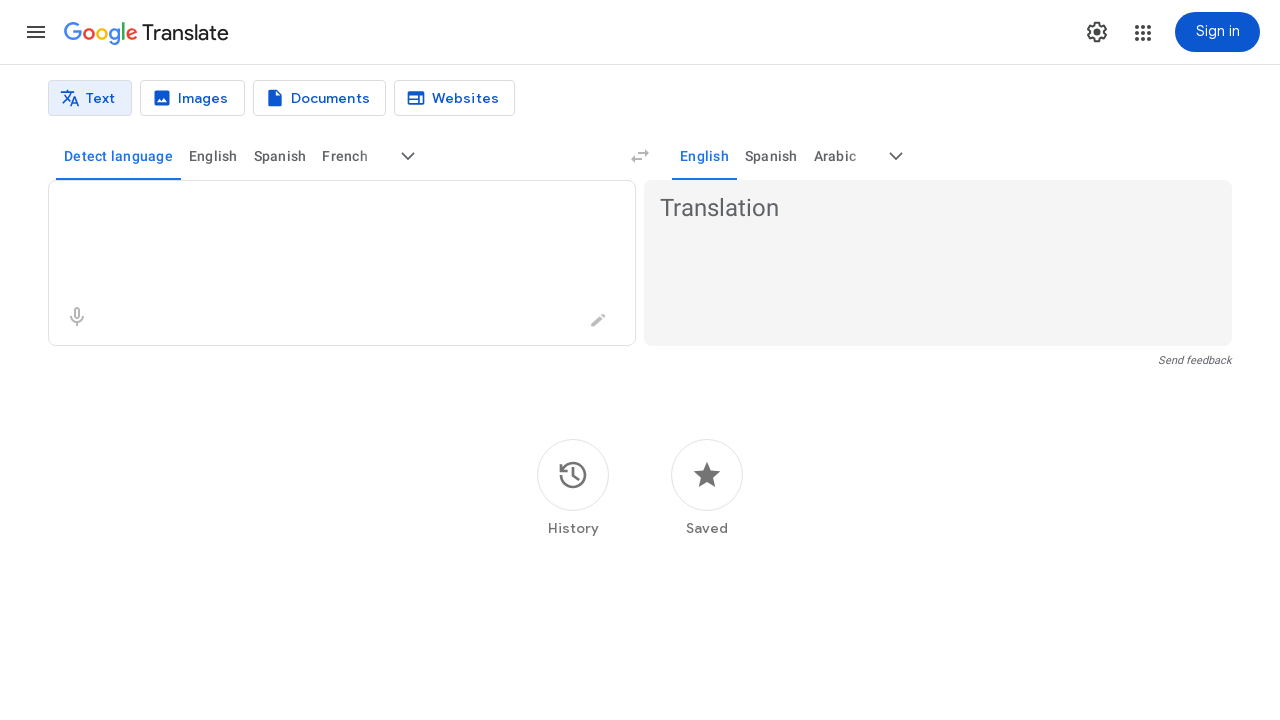

Navigated to Google Translate
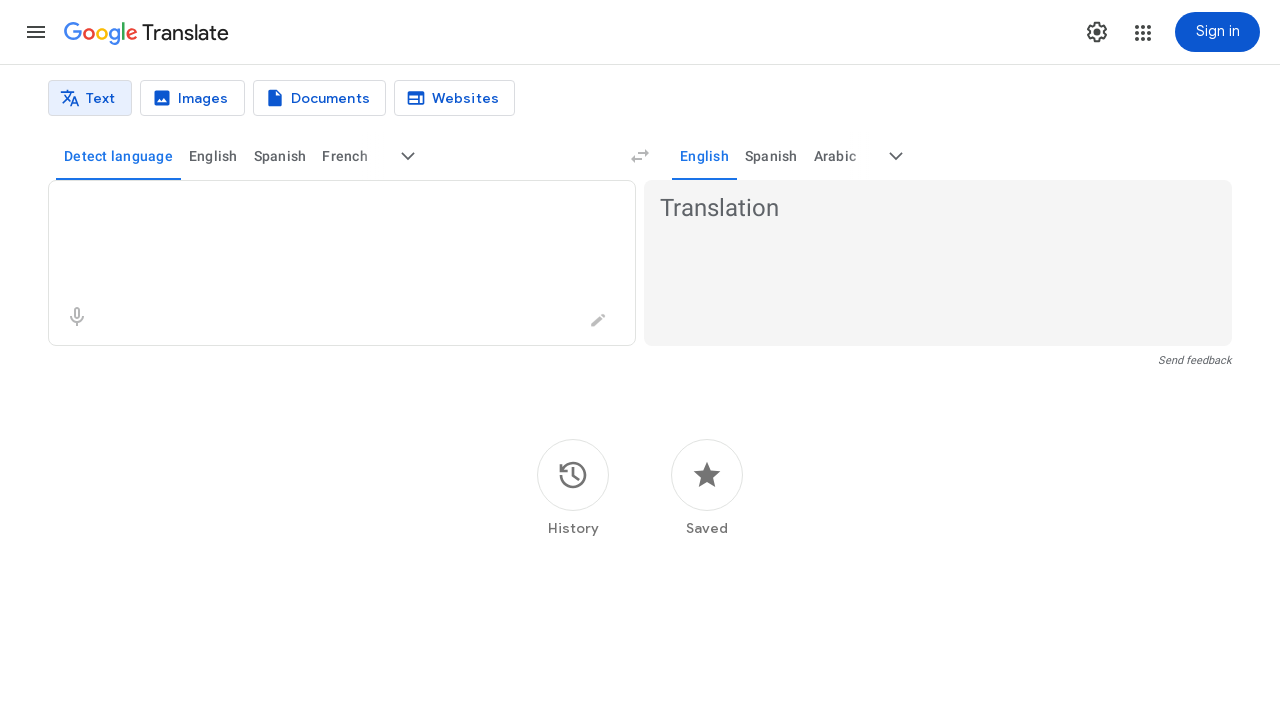

Entered Hebrew text 'תפוח' (apple) in the source text area on textarea[aria-label='Source text']
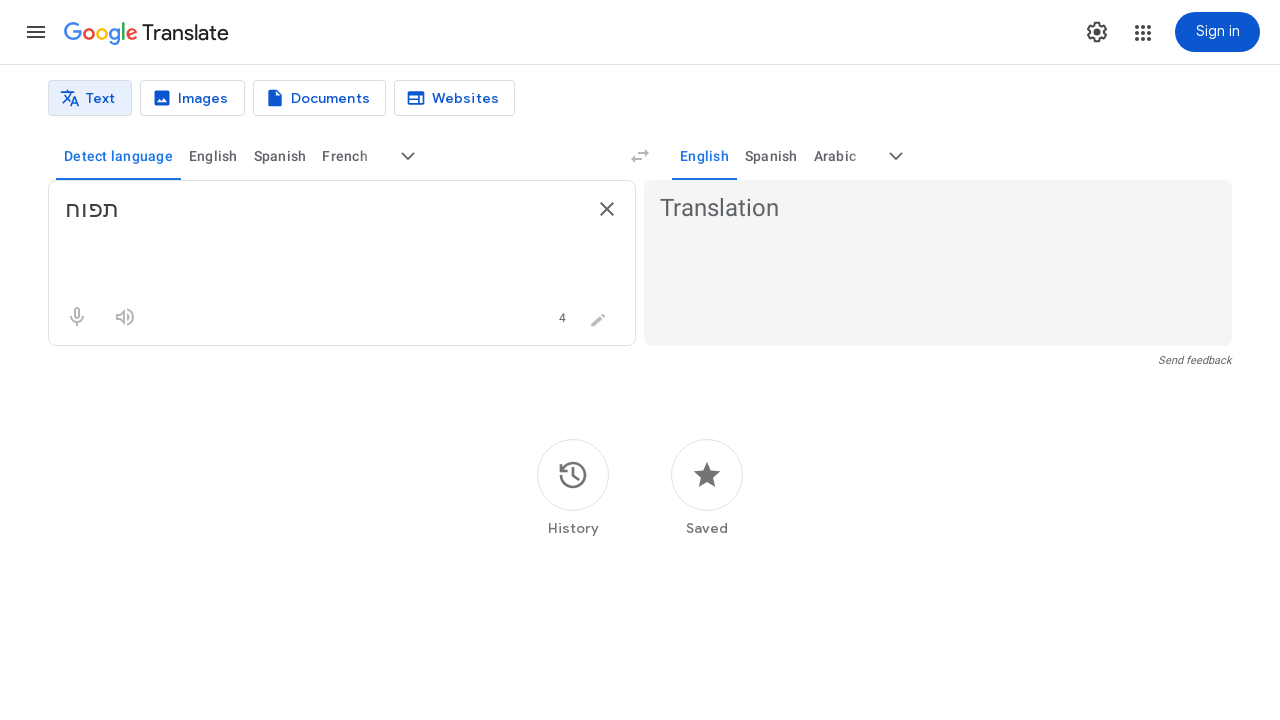

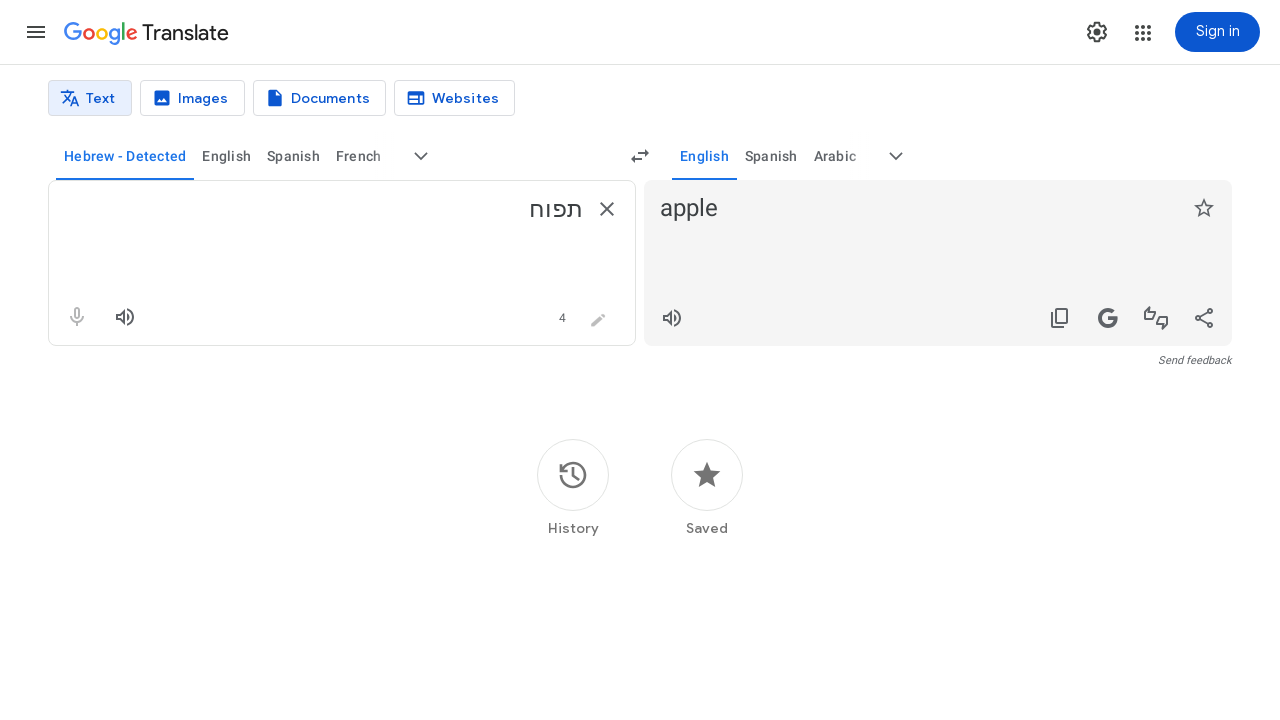